Tests various element interactions on an automation practice page including filling a country textbox, getting text from headers, and submitting a form

Starting URL: https://rahulshettyacademy.com/AutomationPractice/

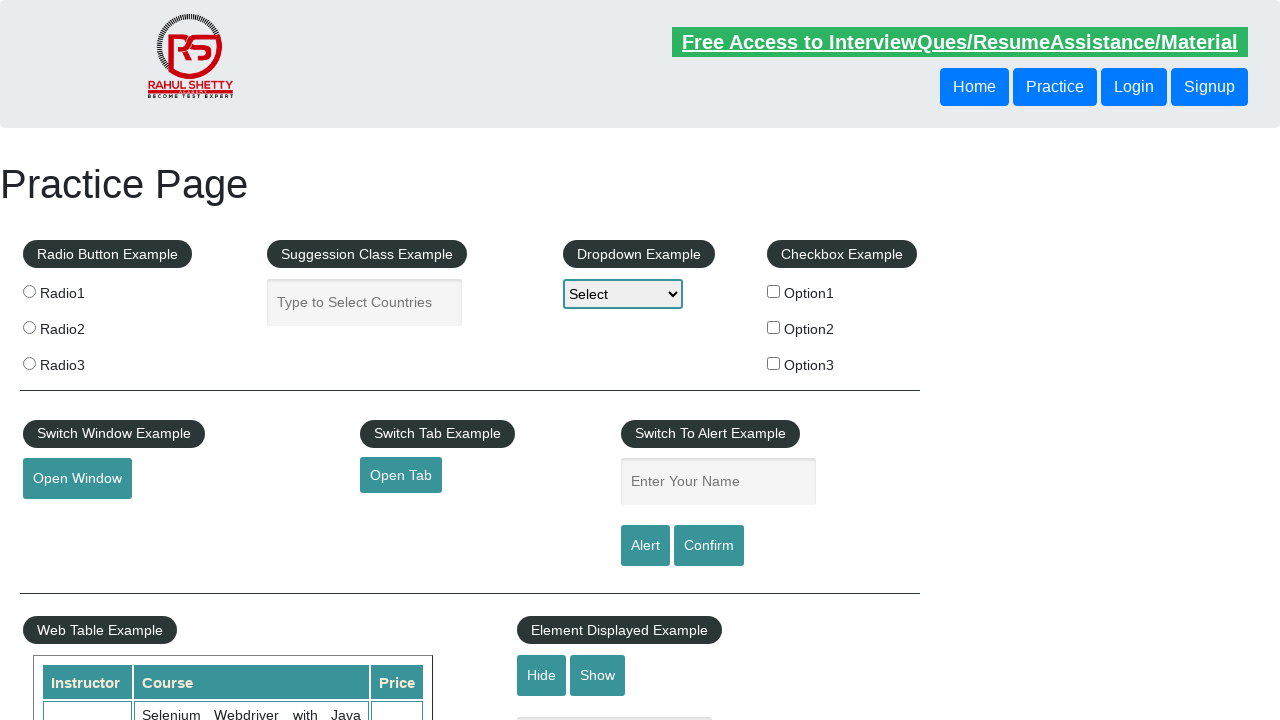

Navigated to automation practice page
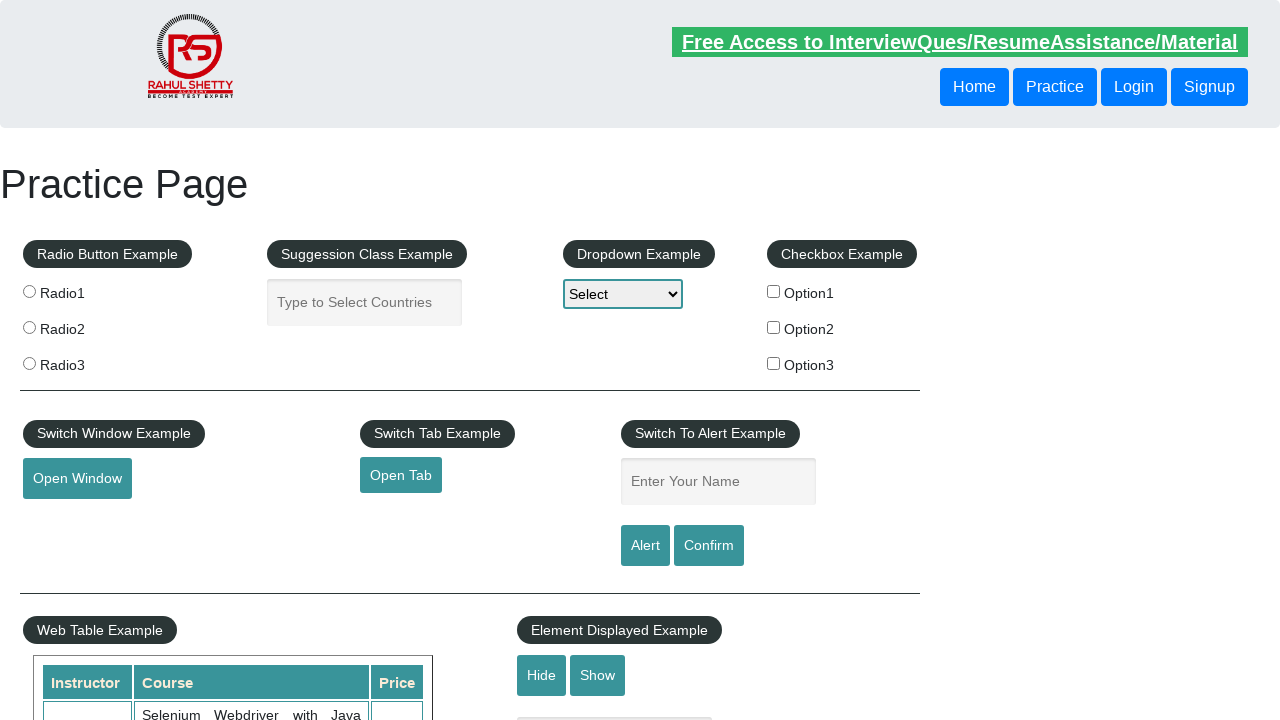

Retrieved page header text: Practice Page
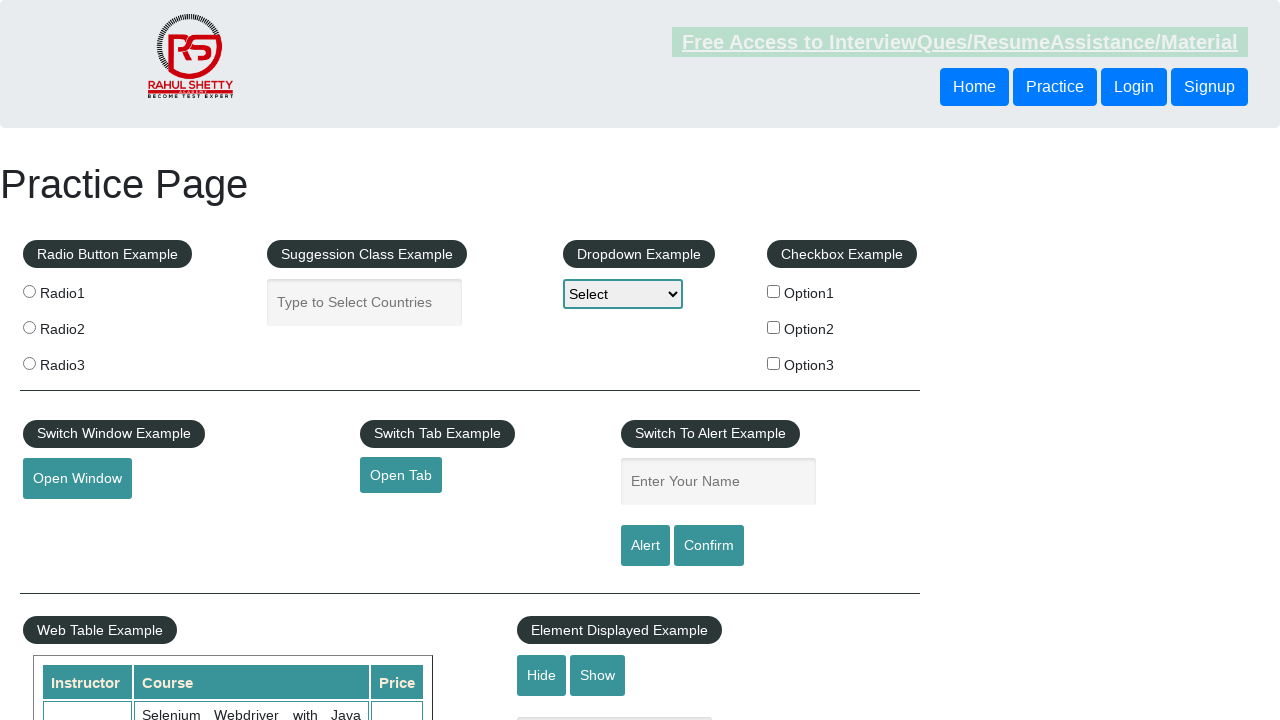

Filled country textbox with 'India' on #autocomplete
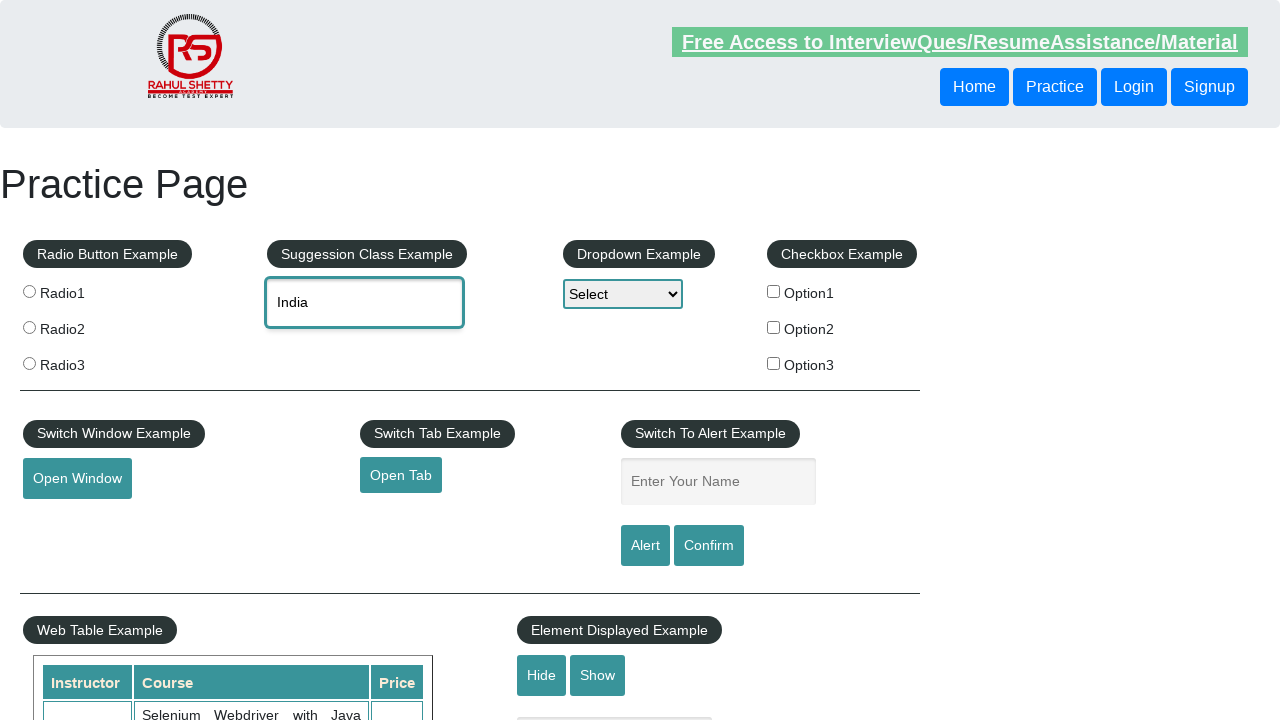

Waited 5000ms for autocomplete suggestions to appear
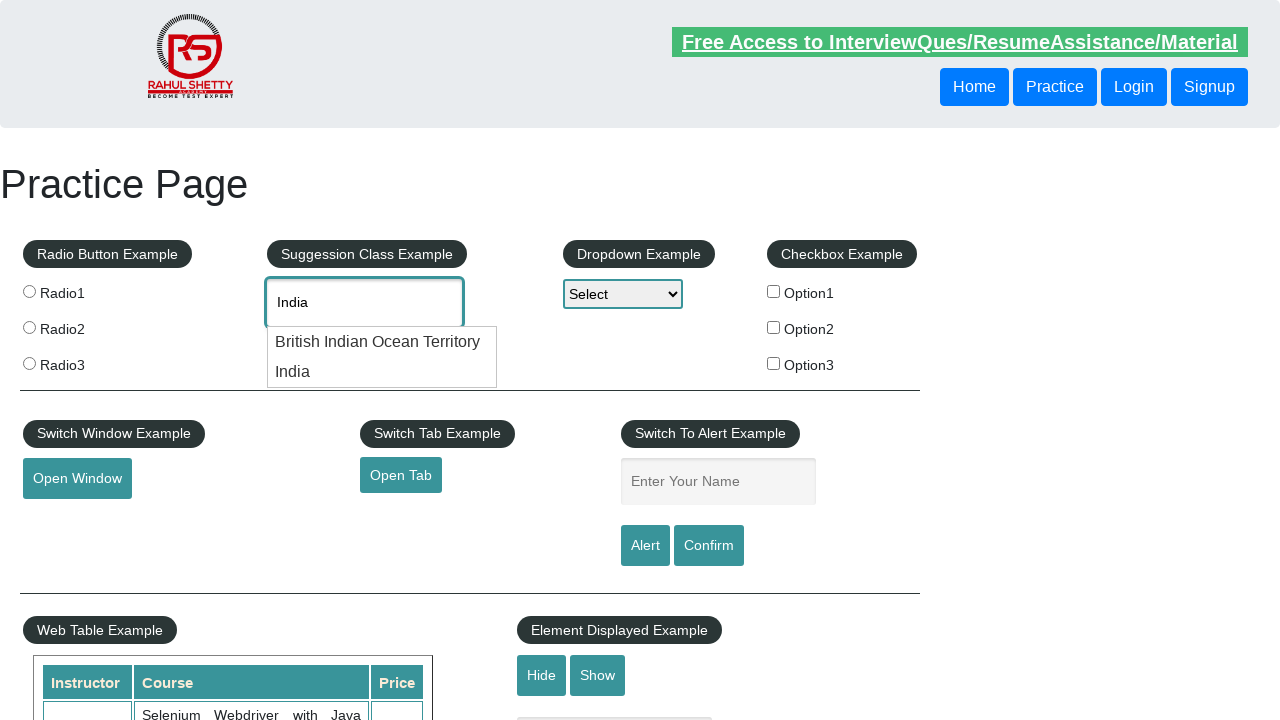

Cleared the country textbox on #autocomplete
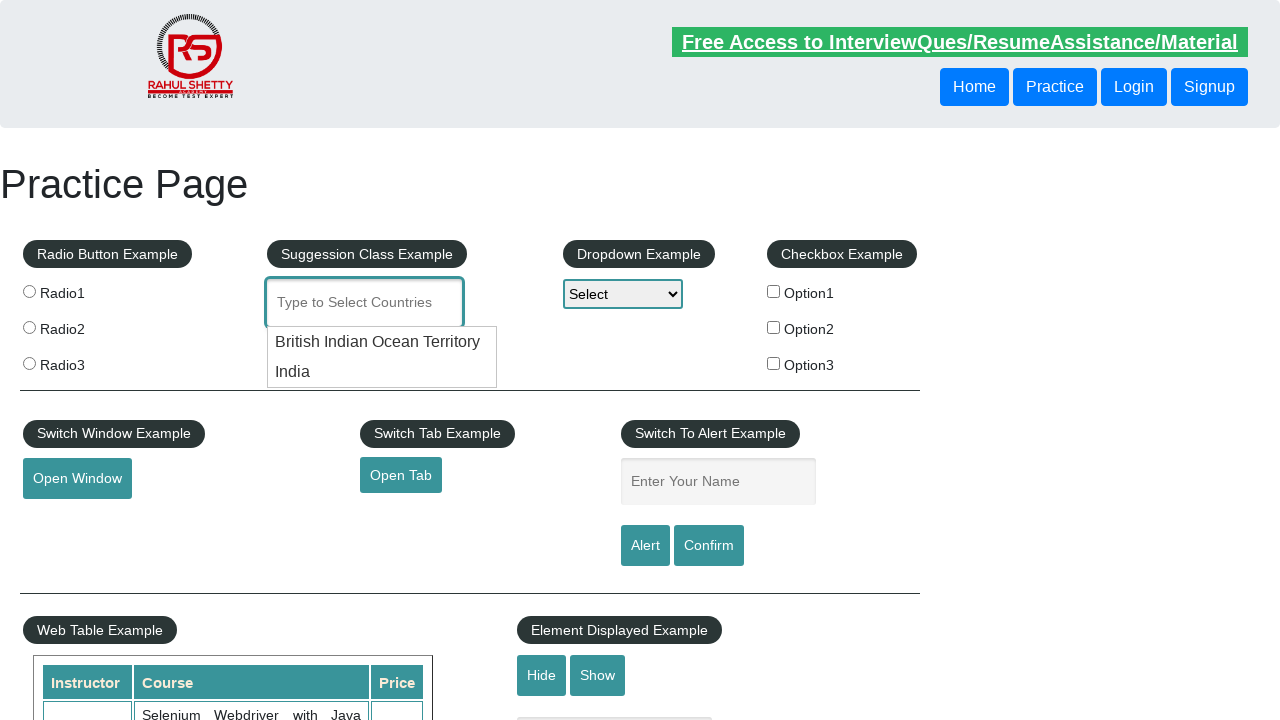

Retrieved home link href attribute: https://www.rahulshettyacademy.com/
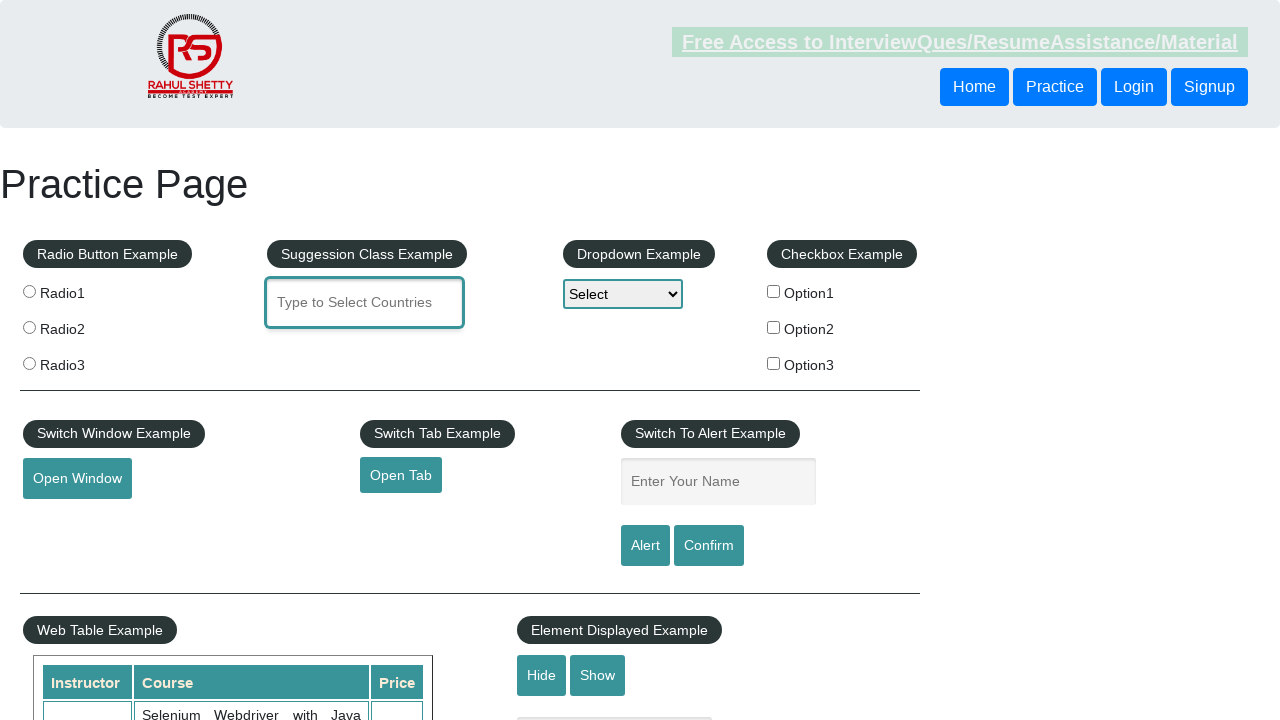

Retrieved home link tag name: a
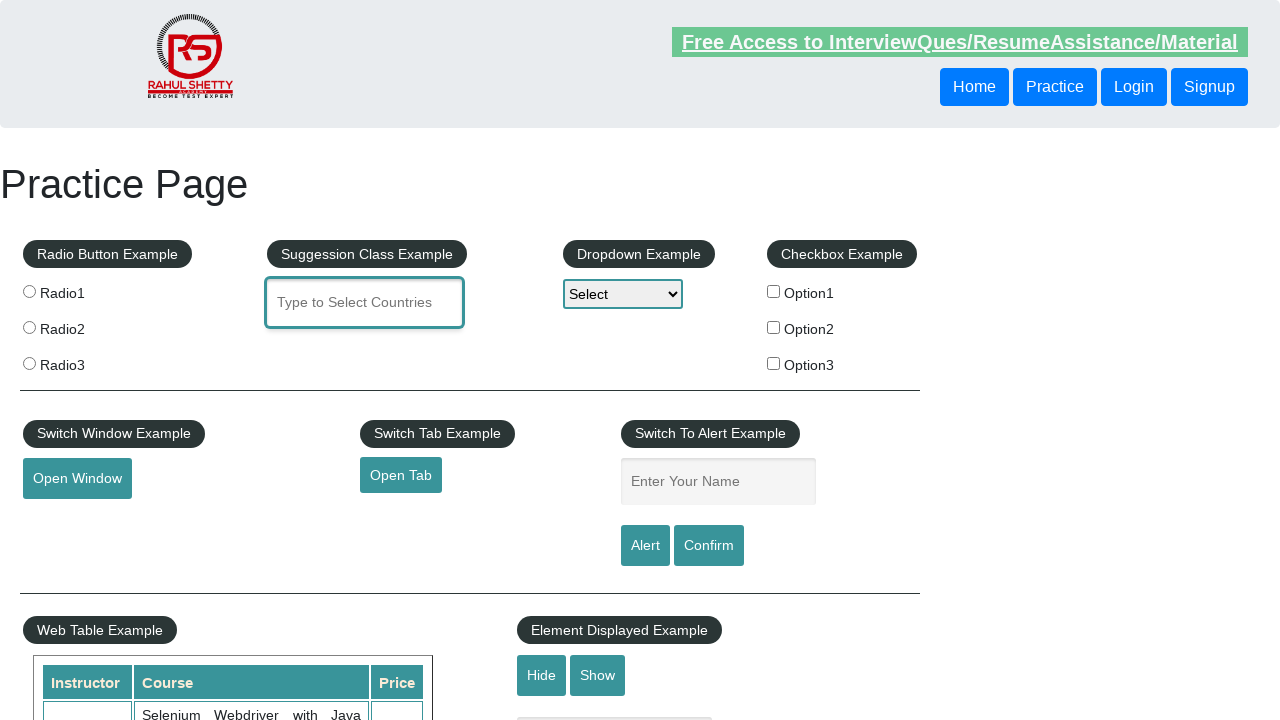

Clicked Home button to submit form at (974, 87) on xpath=//button[text()='Home']
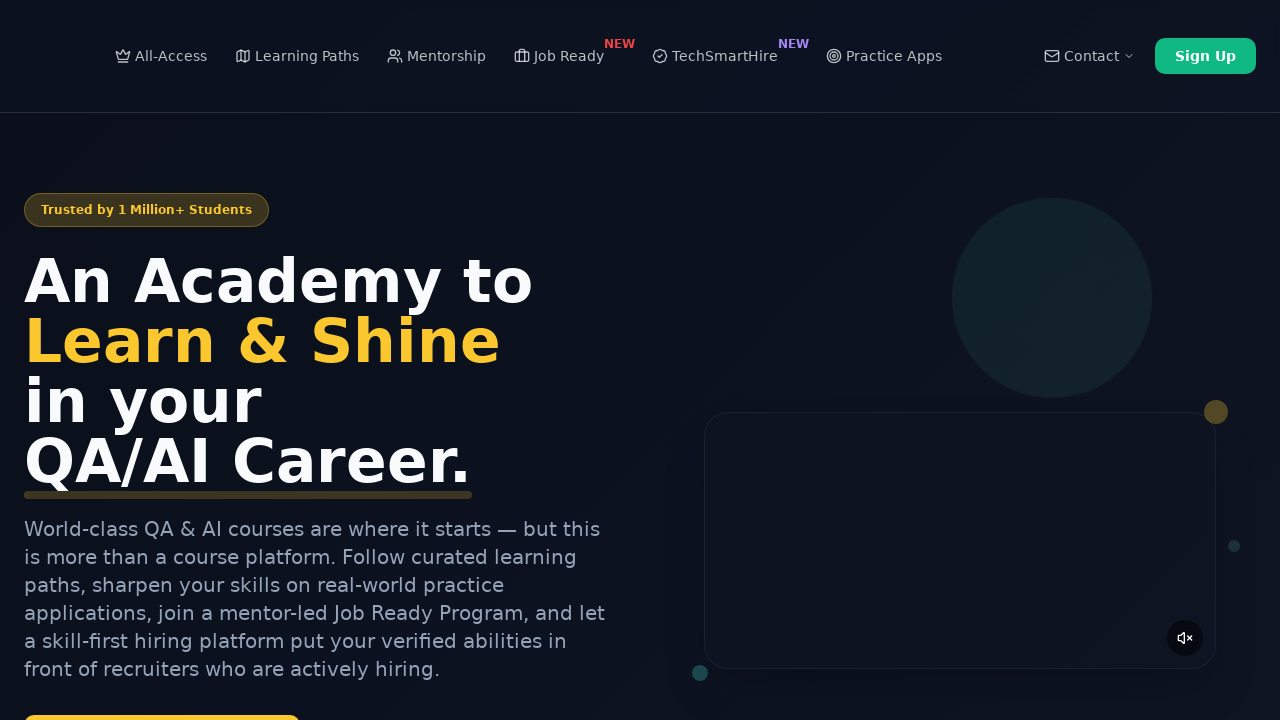

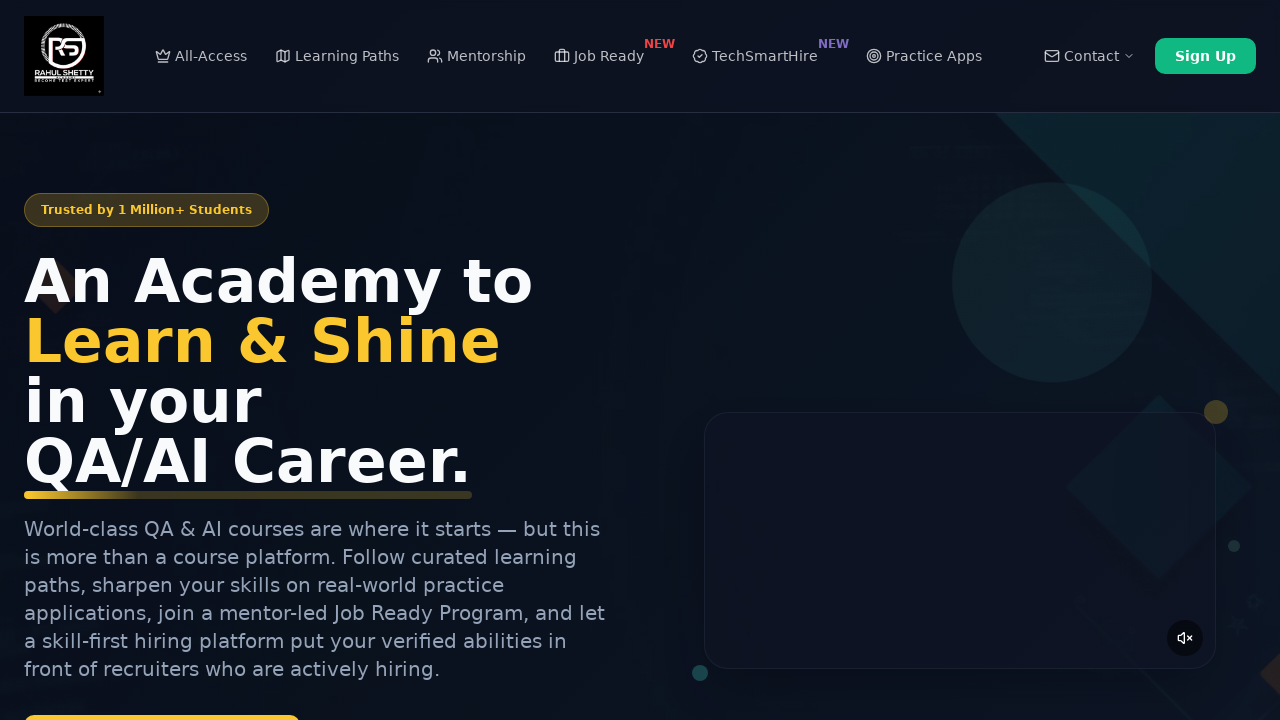